Tests the autocomplete widget on jQuery UI demo page by switching to an iframe, entering text in the autocomplete field, selecting all text with keyboard shortcuts, and then deleting it

Starting URL: https://jqueryui.com/autocomplete/

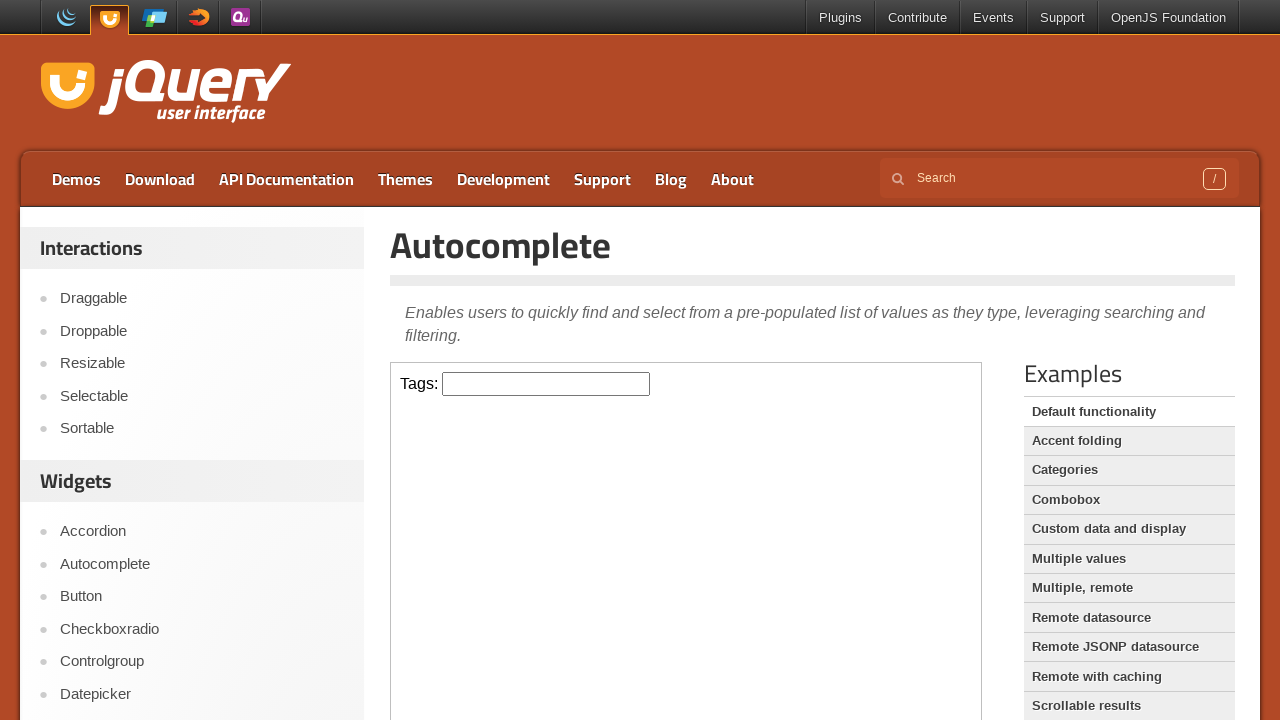

Retrieved page heading text
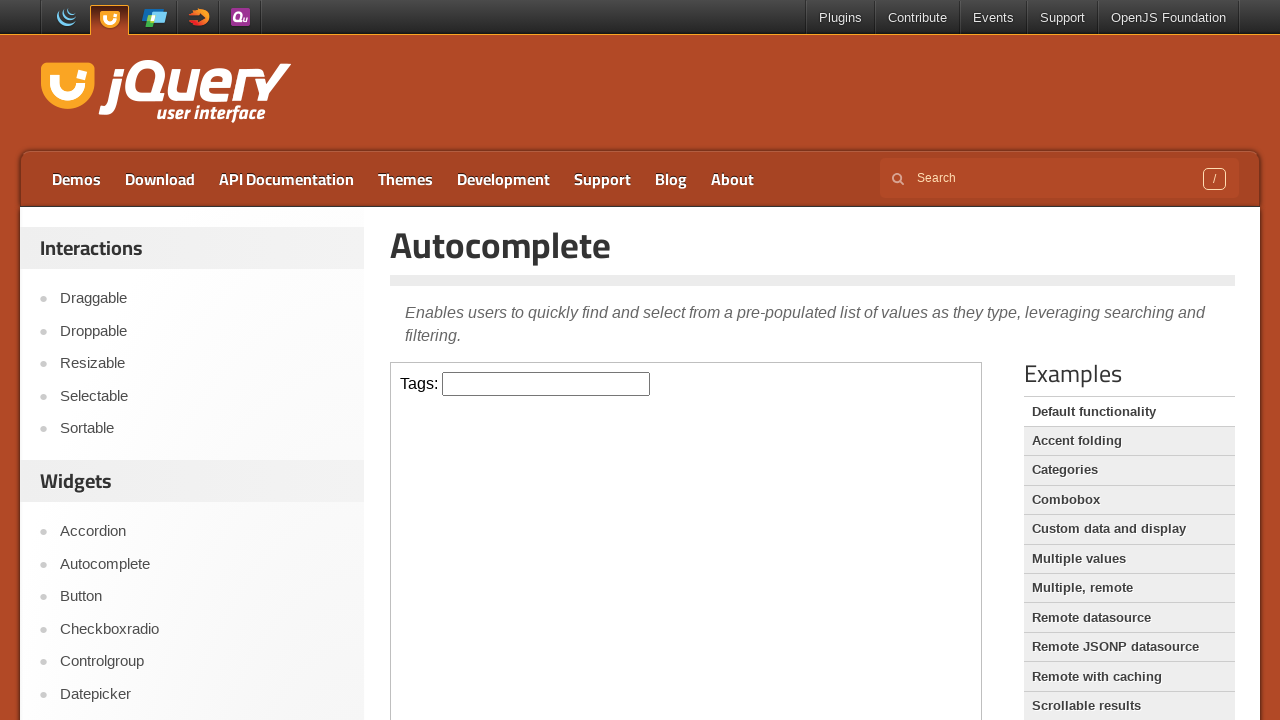

Verified page heading is 'Autocomplete'
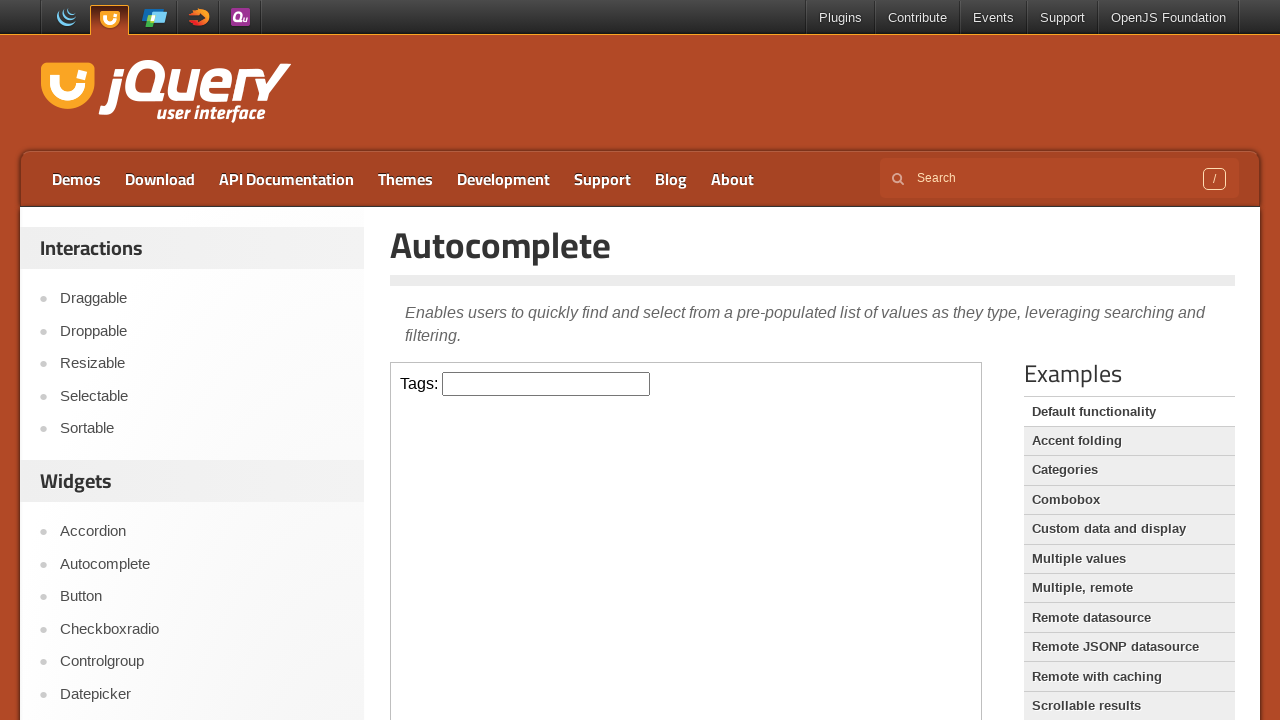

Located demo iframe
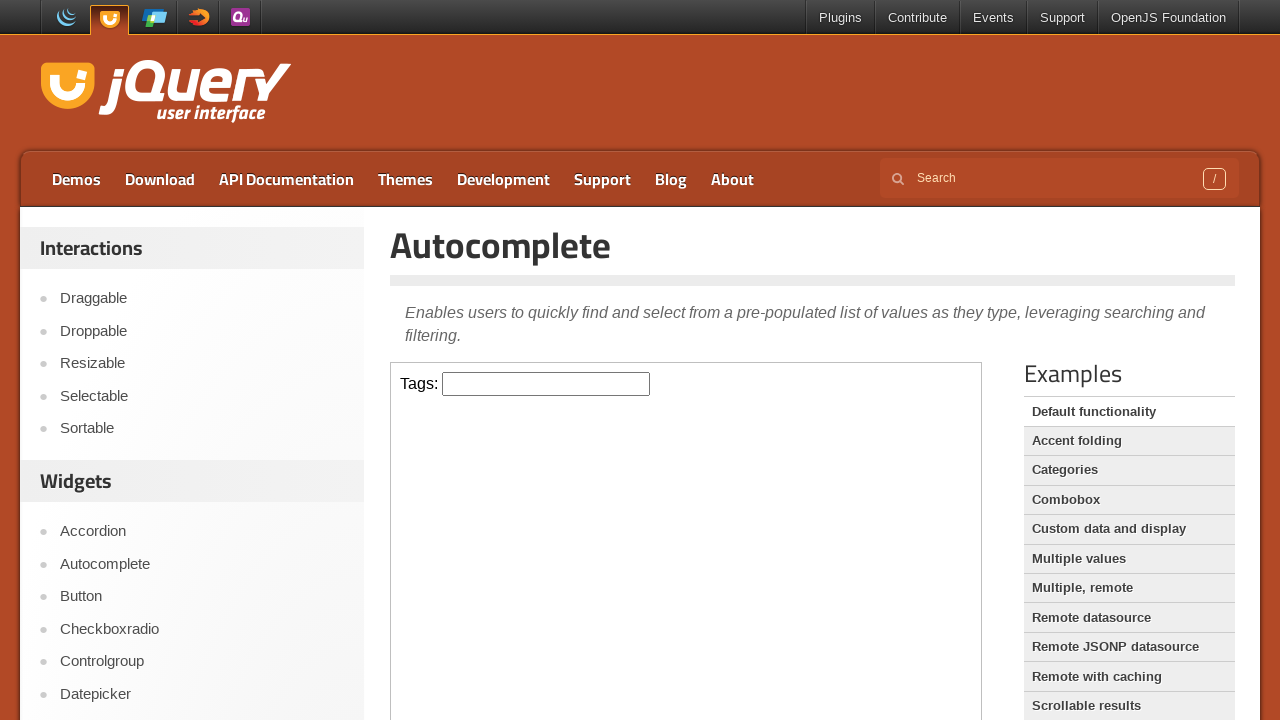

Entered 'test data' in autocomplete field on xpath=//iframe[@class='demo-frame'] >> internal:control=enter-frame >> #tags
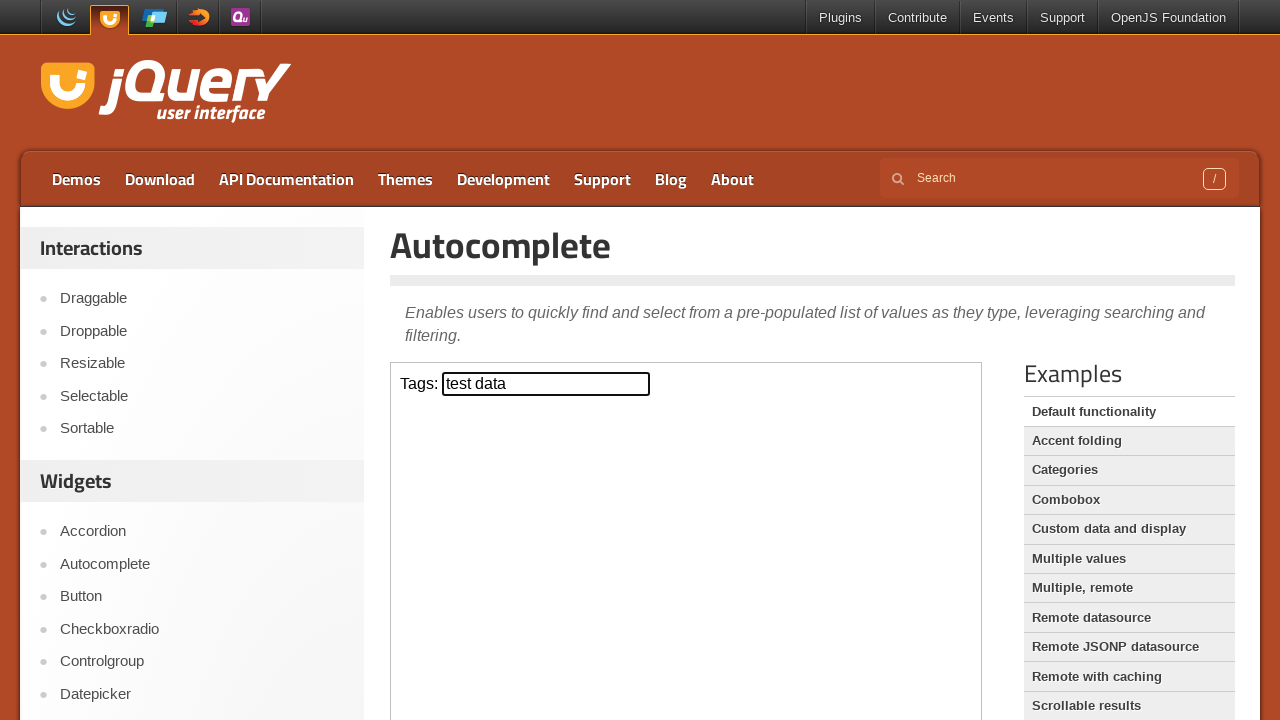

Selected all text in autocomplete field using Ctrl+A on xpath=//iframe[@class='demo-frame'] >> internal:control=enter-frame >> #tags
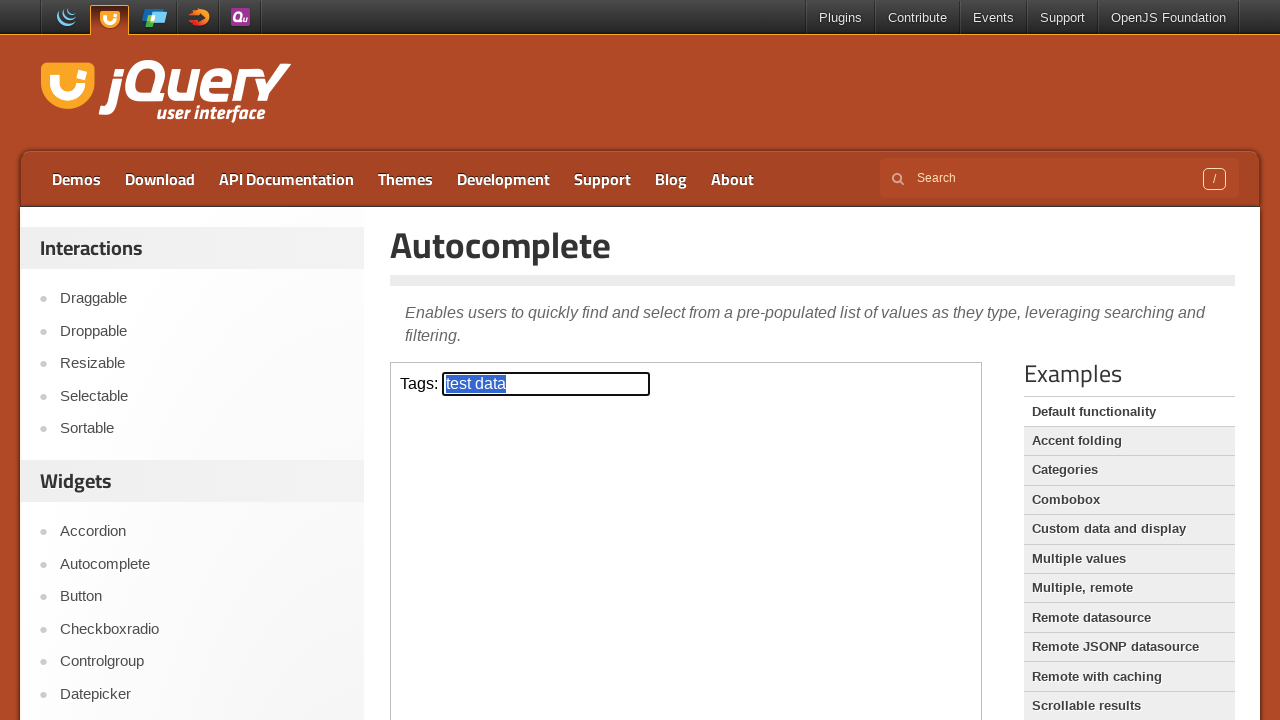

Deleted selected text from autocomplete field on xpath=//iframe[@class='demo-frame'] >> internal:control=enter-frame >> #tags
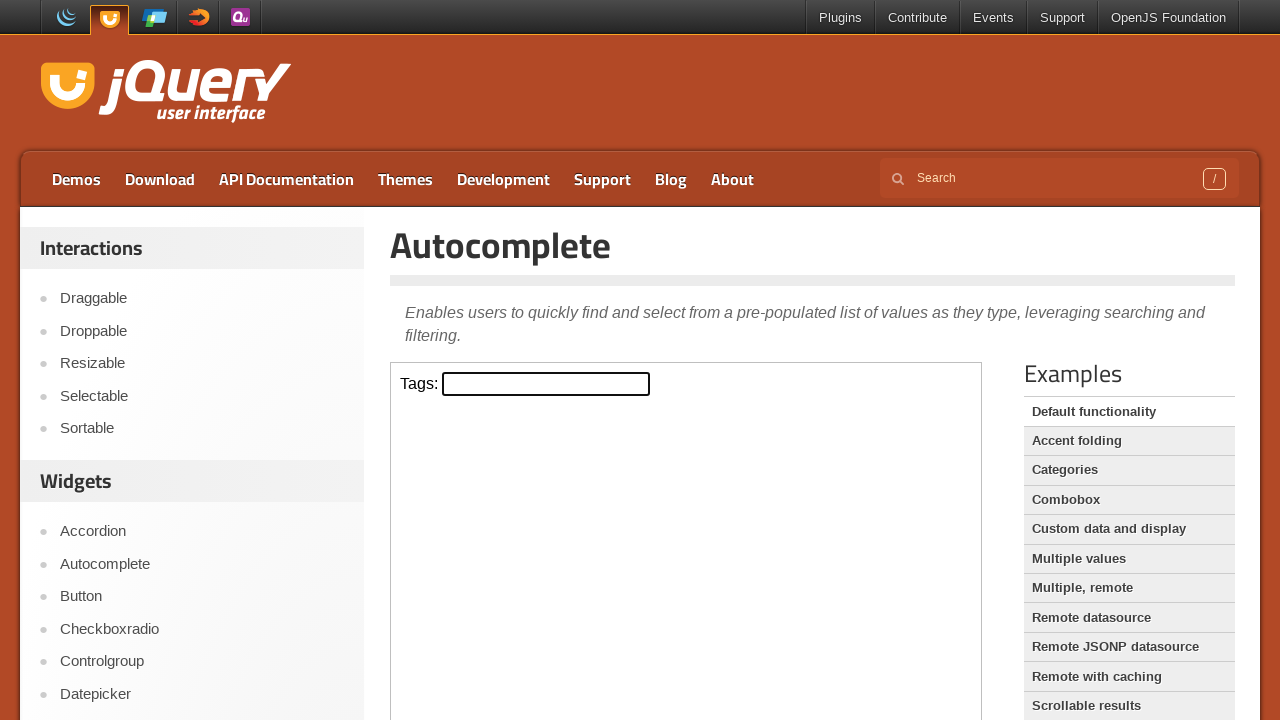

Retrieved page heading text from main page
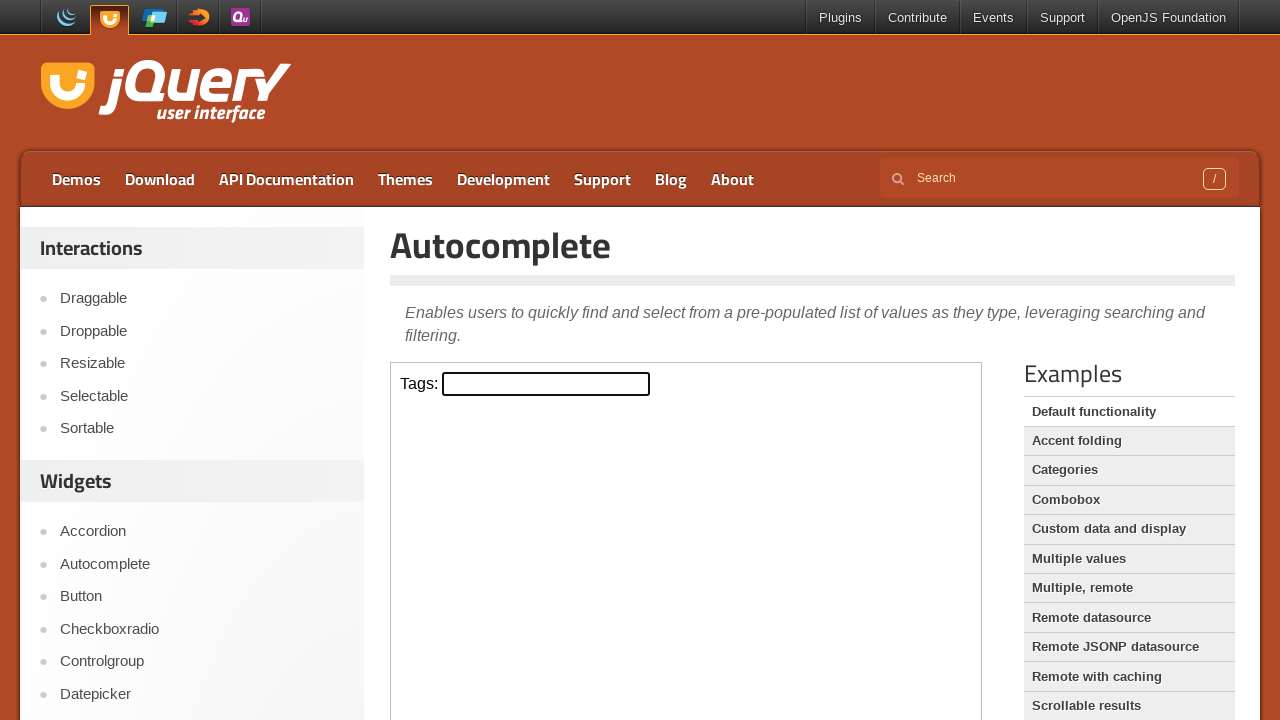

Verified main page heading is still 'Autocomplete'
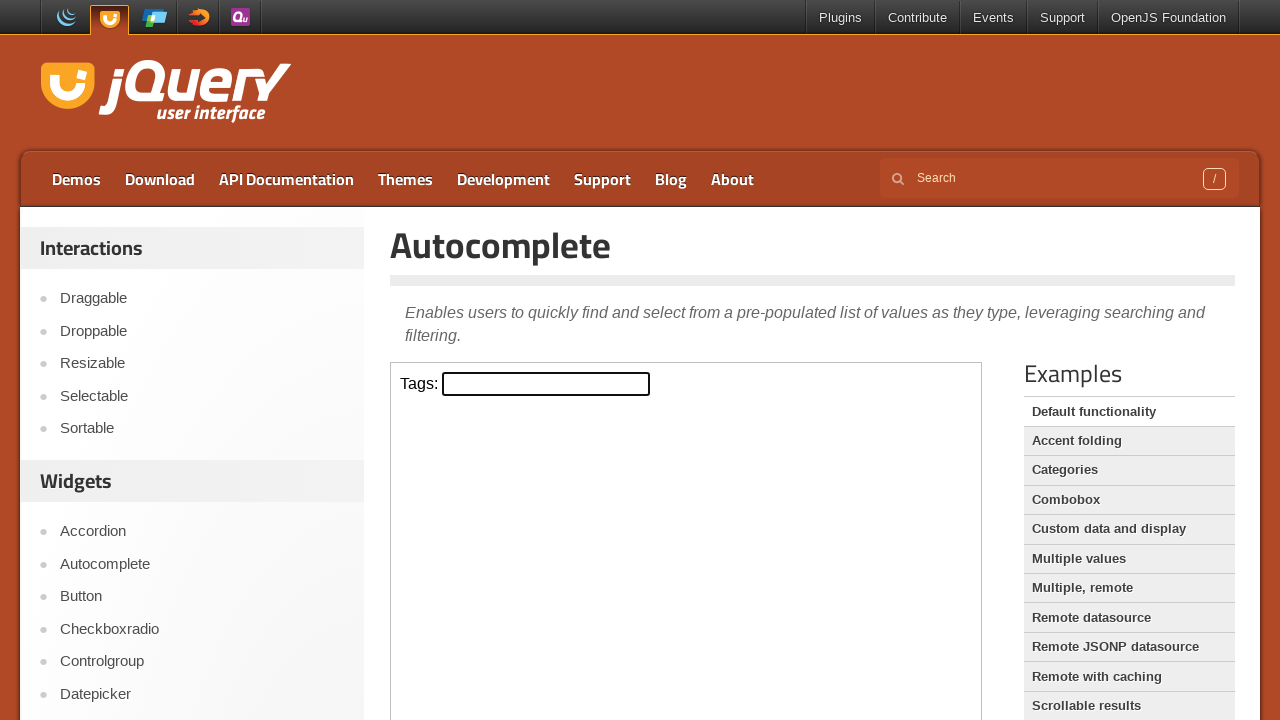

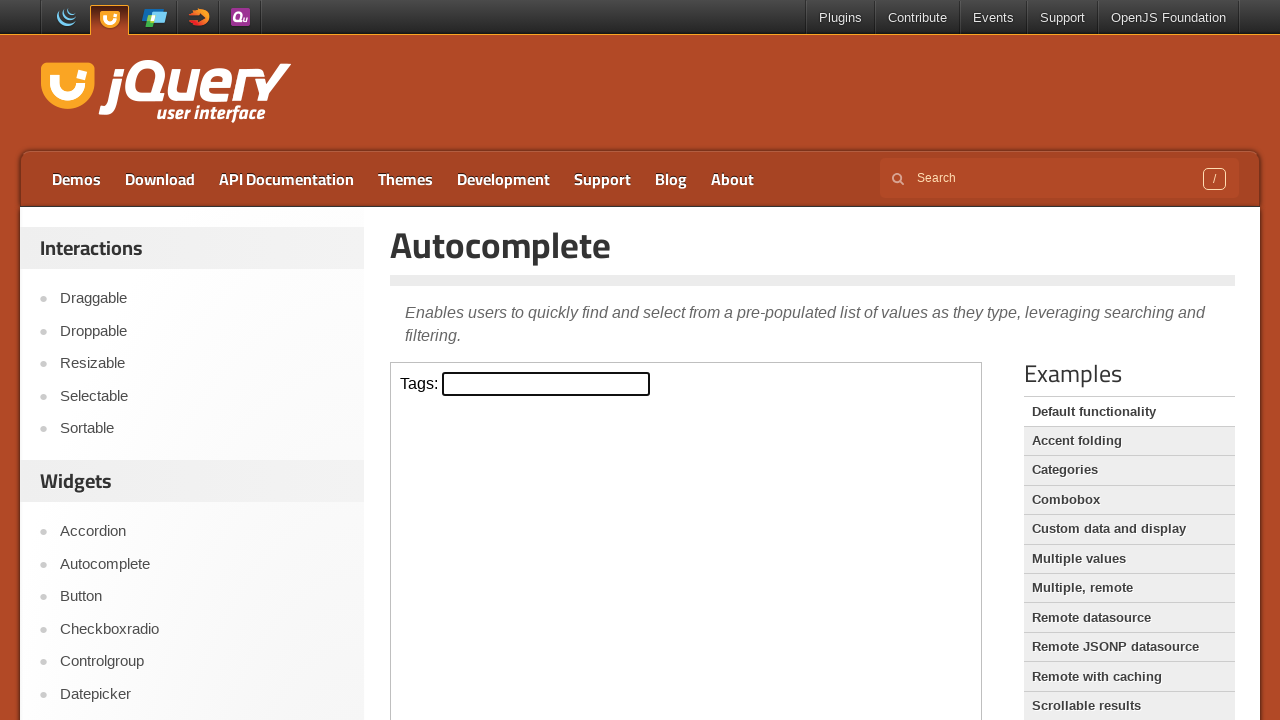